Clicks the reveal button and uses polling to wait for an input field to become interactable before entering text

Starting URL: https://www.selenium.dev/selenium/web/dynamic.html

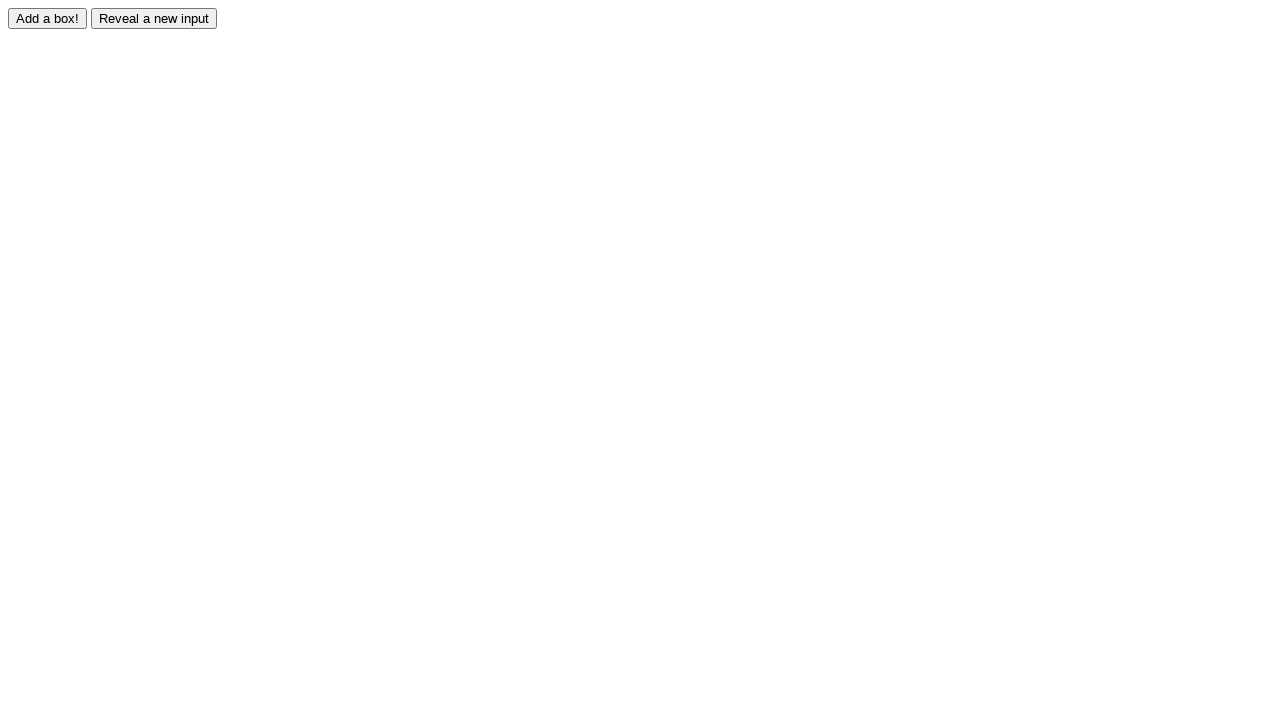

Navigated to dynamic.html page
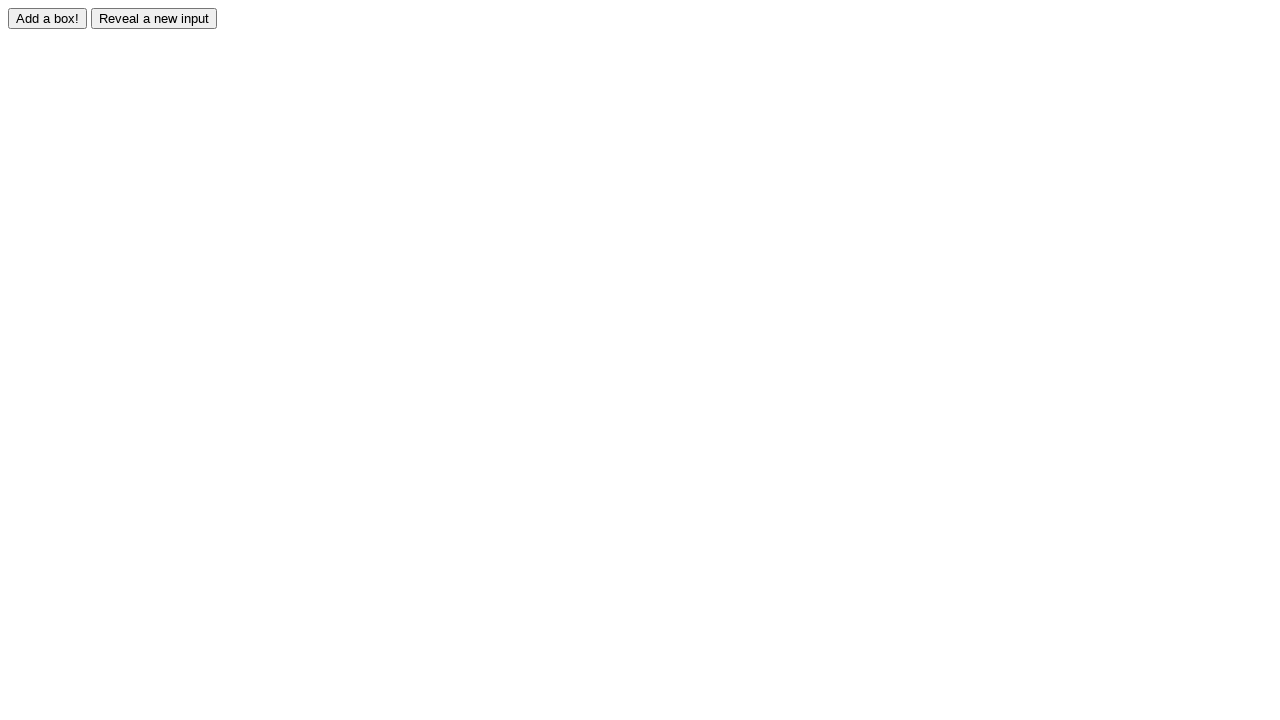

Clicked the reveal button at (154, 18) on #reveal
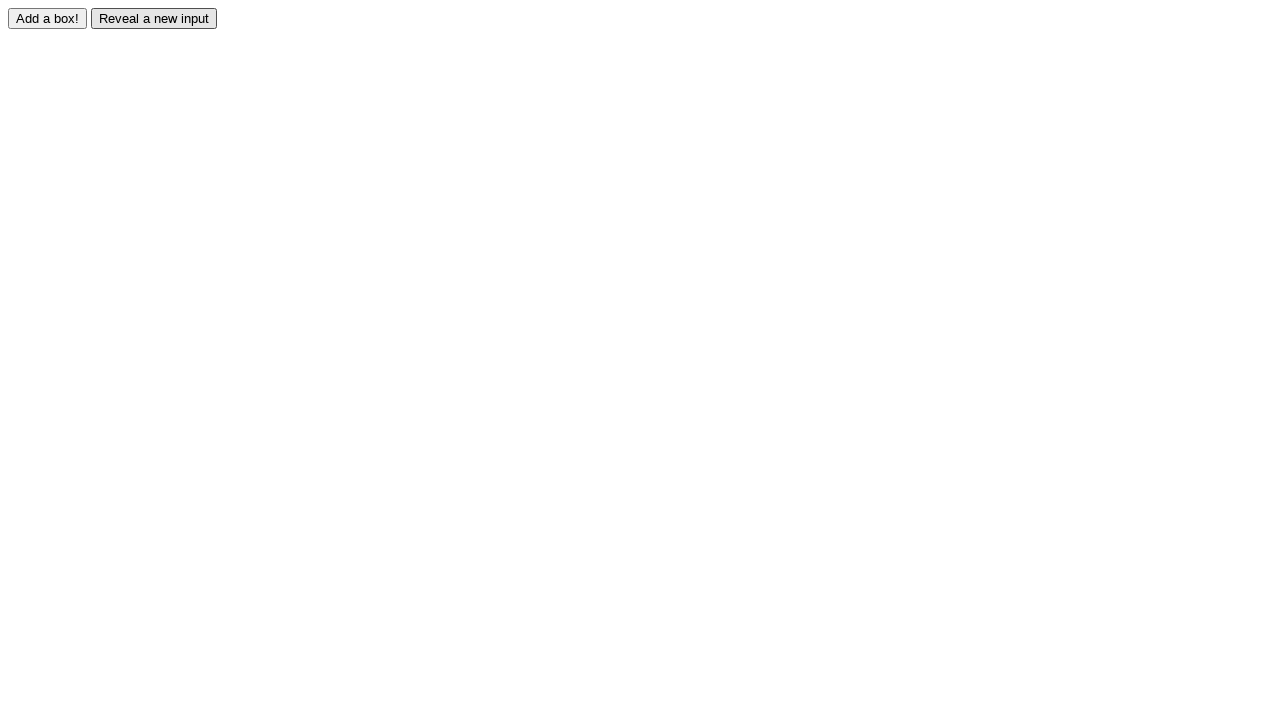

Revealed input field became visible after polling
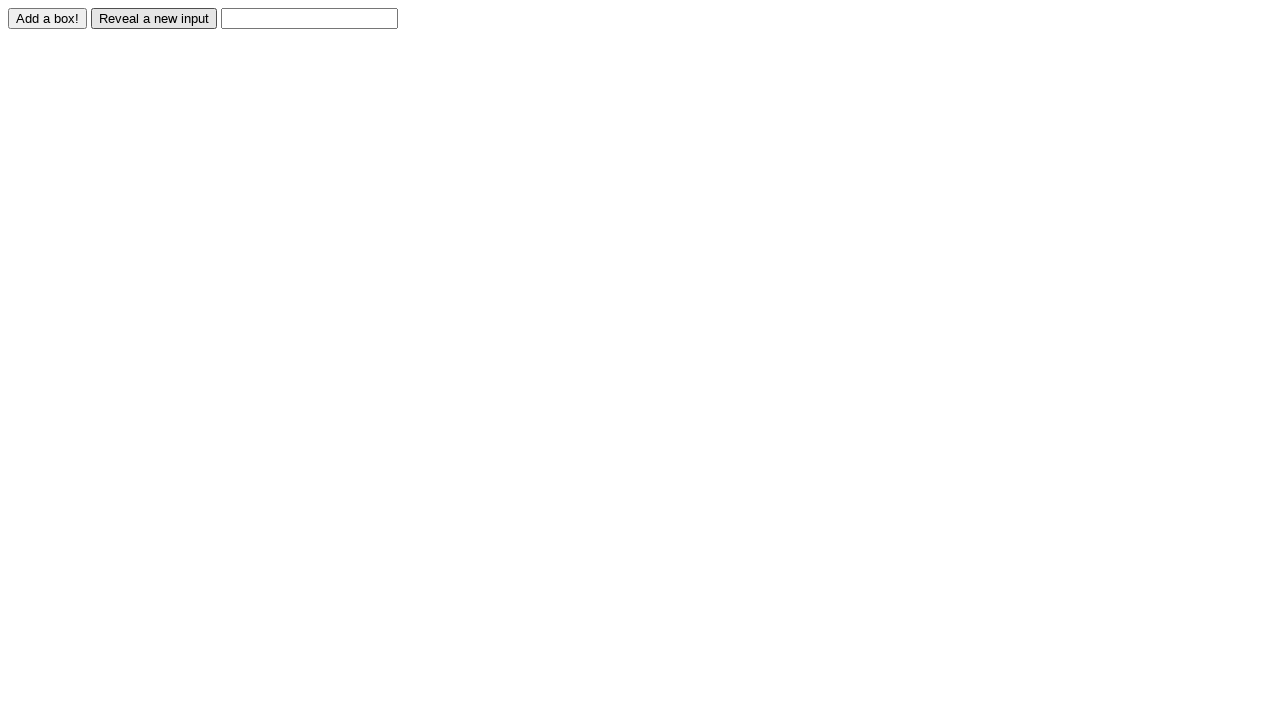

Entered text 'Hallo Weirdos!!!' into revealed input field on #revealed
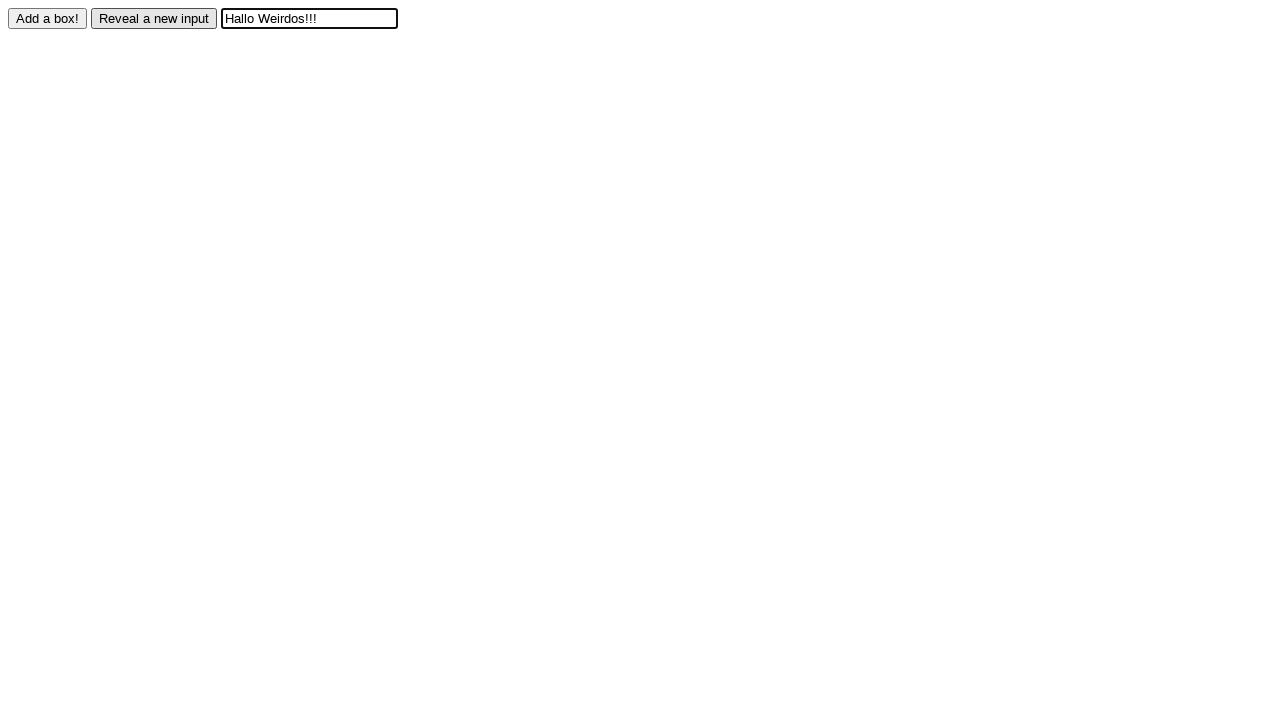

Verified input field contains 'Hallo Weirdos!!!'
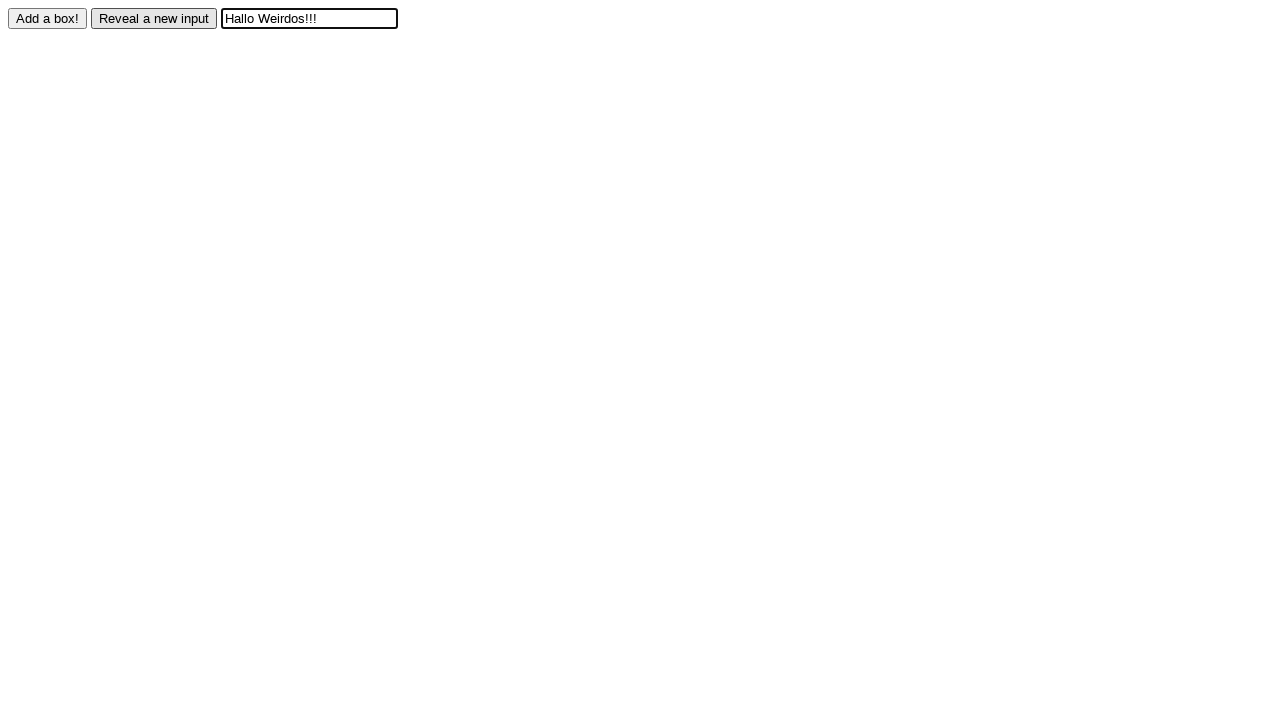

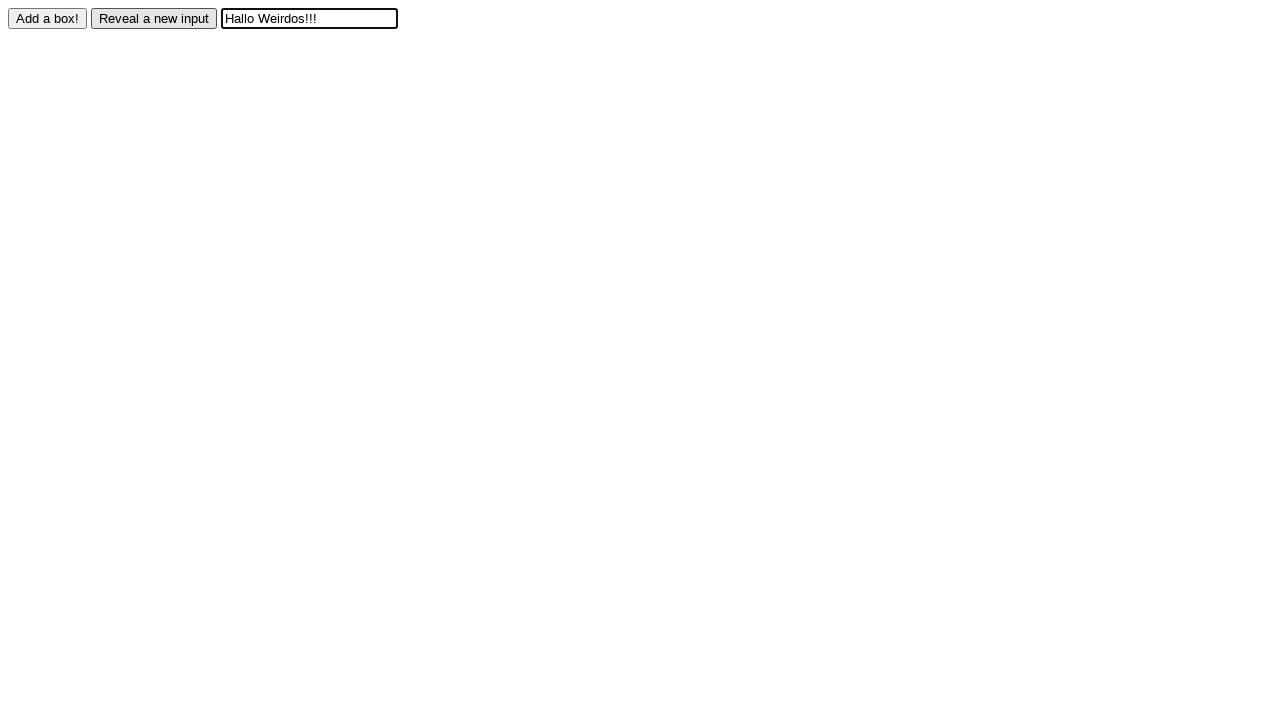